Submits the feedback form without entering any data, clicks Yes to confirm, and verifies the generic thank you message

Starting URL: https://uljanovs.github.io/site/tasks/provide_feedback

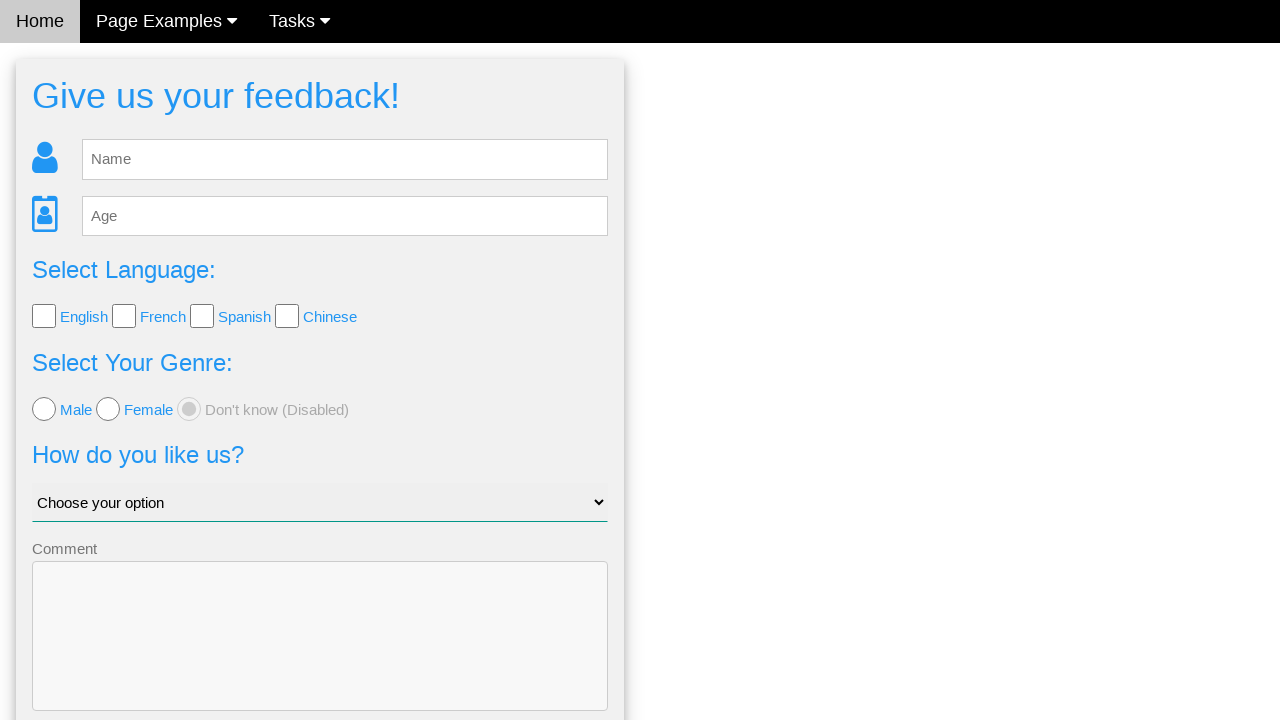

Clicked Send button without entering any data at (320, 656) on #fb_form > form > button
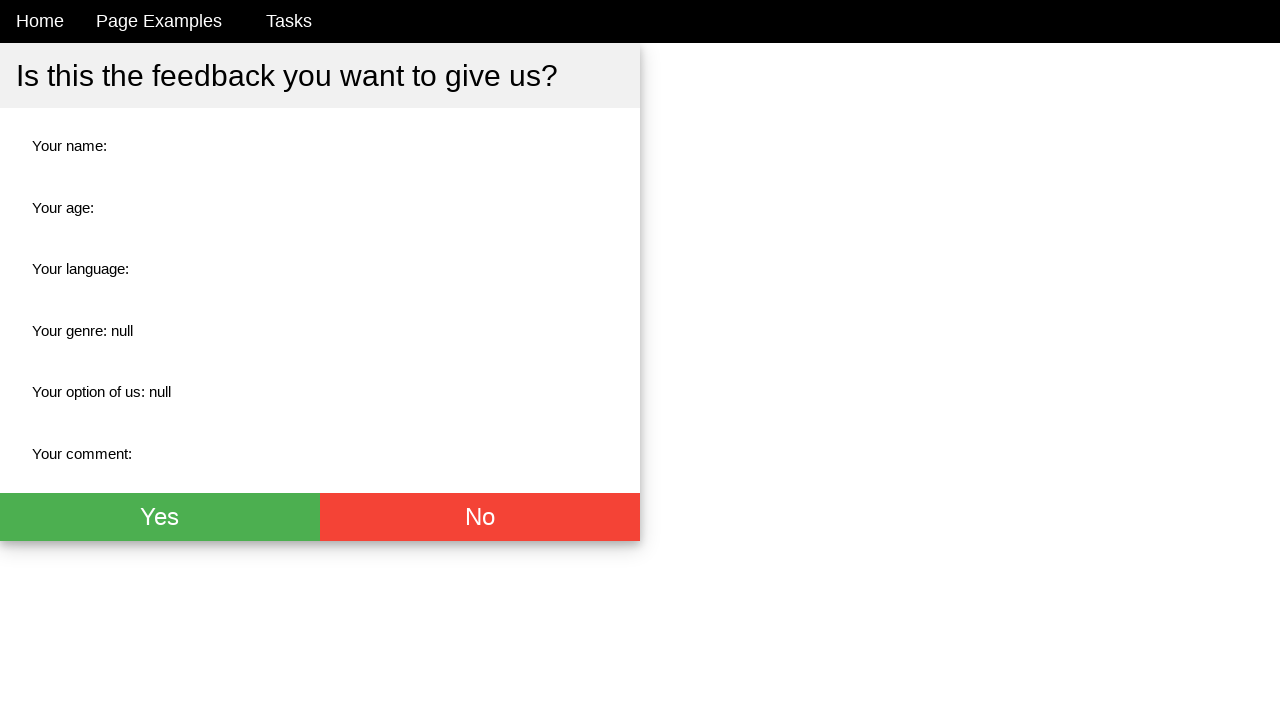

Confirmation page loaded
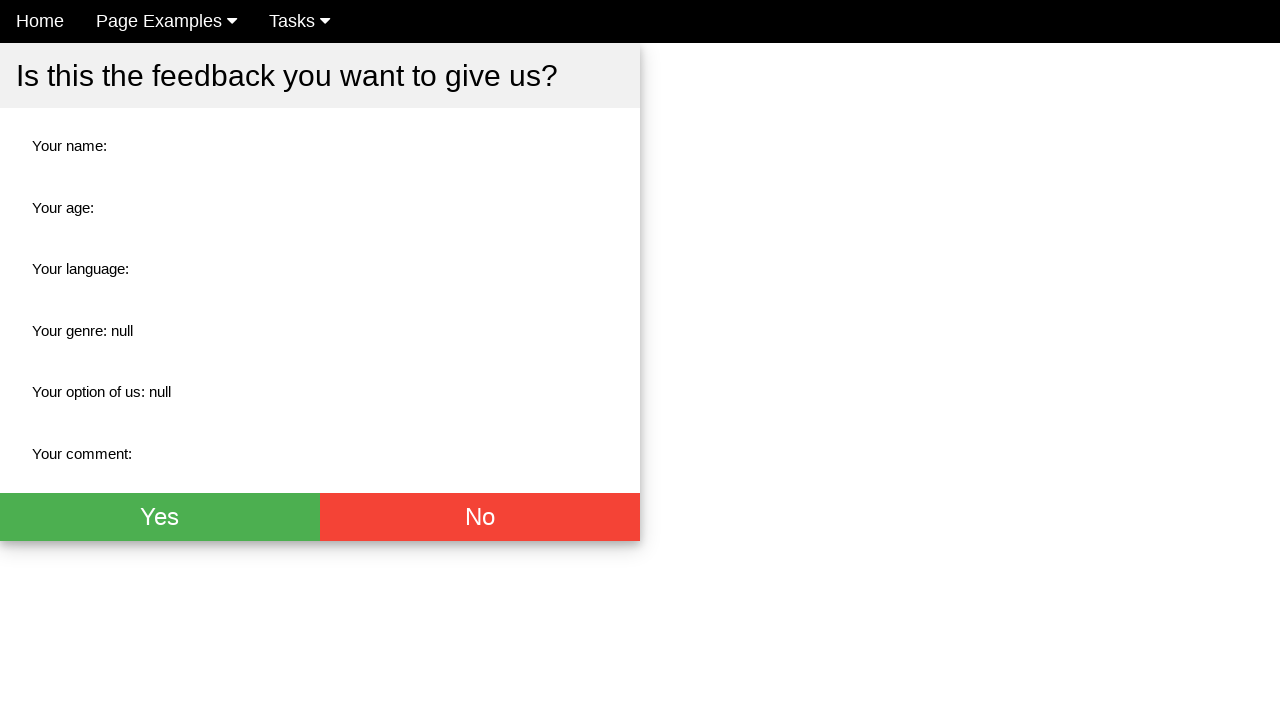

Clicked Yes button to confirm submission at (160, 517) on #fb_thx > div > div.w3-btn-group > button.w3-btn.w3-green.w3-xlarge
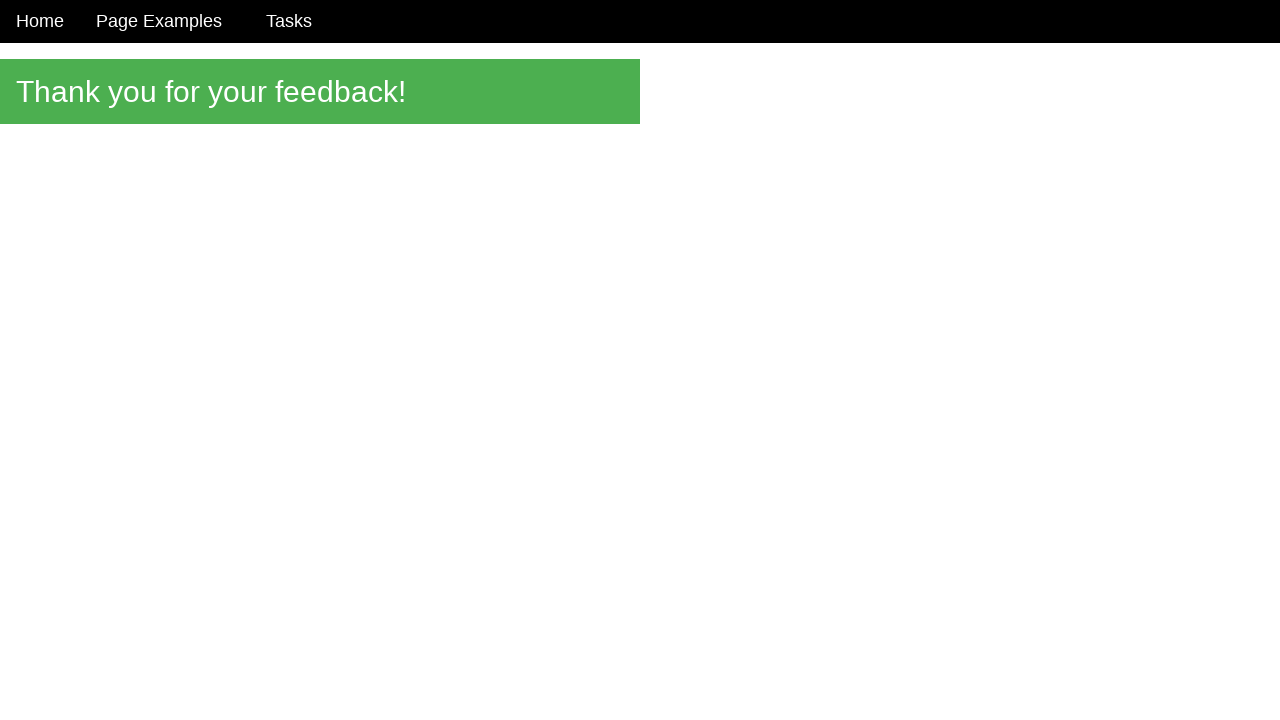

Generic thank you message displayed
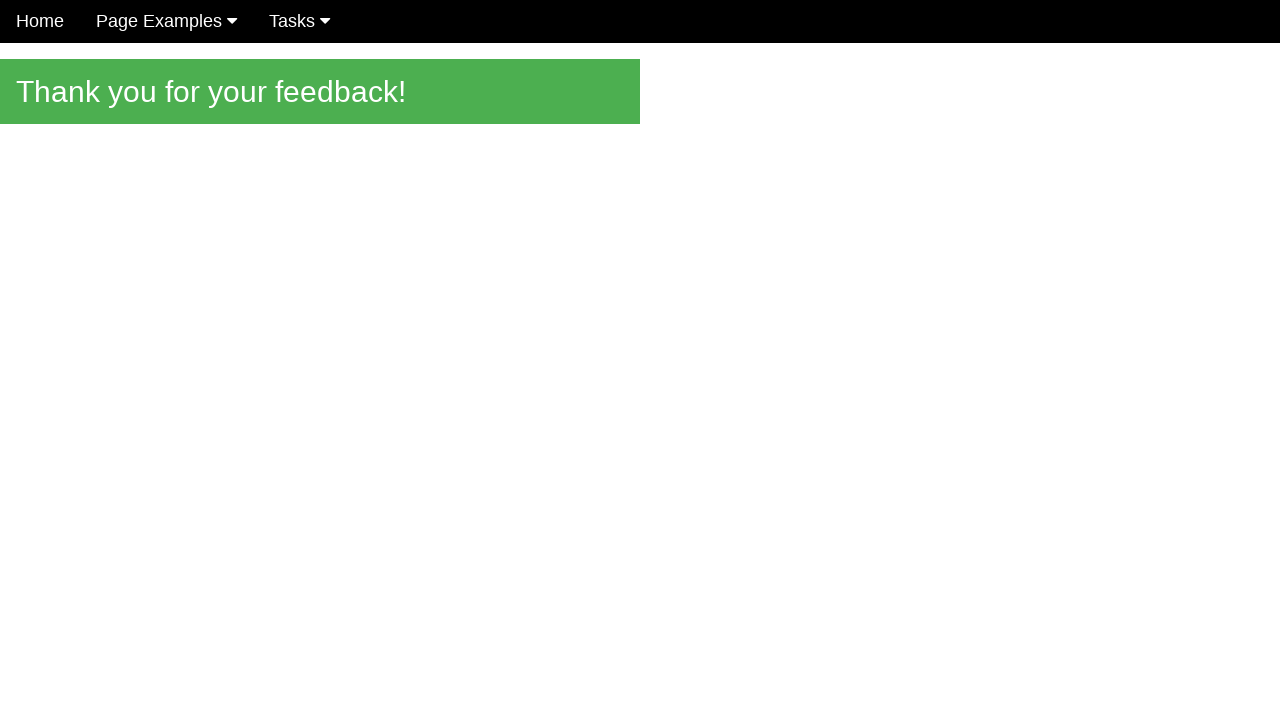

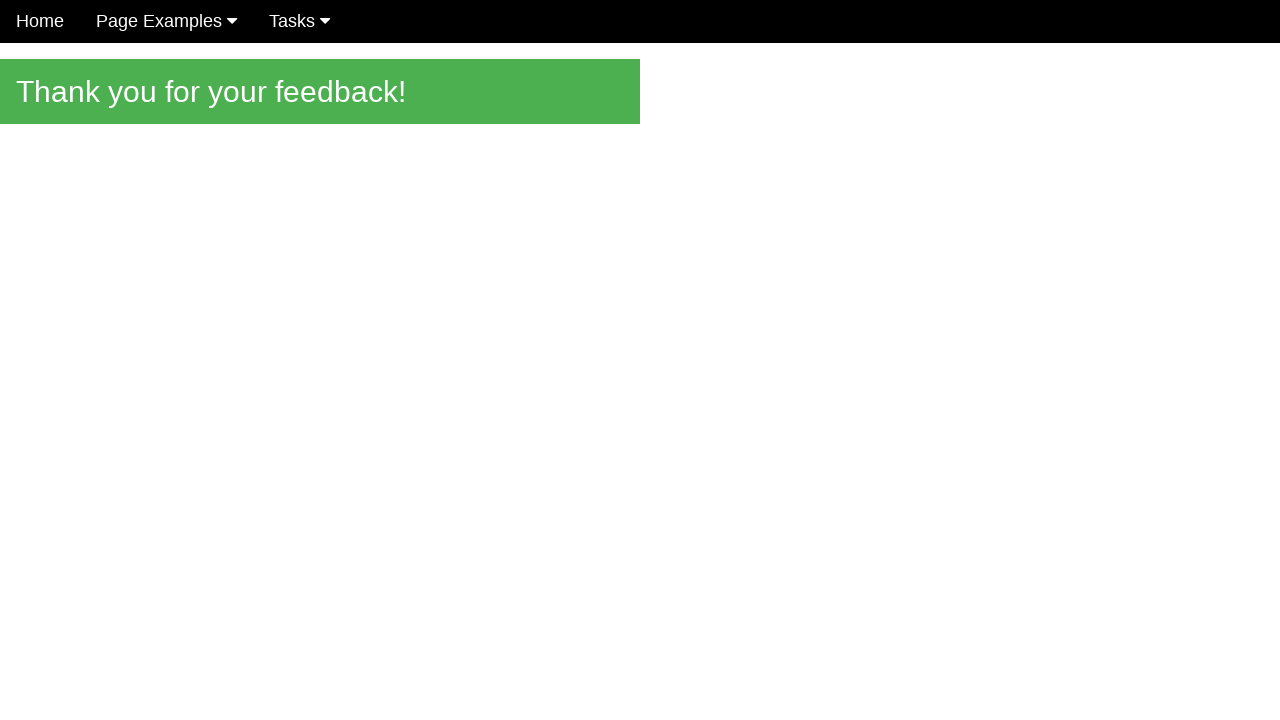